Navigates through multiple tabs on the APSRTC website including Ticket Status, Home, Cancel Ticket, Gallery, Track Service, Wallet, and TimeTable

Starting URL: https://www.apsrtconline.in/

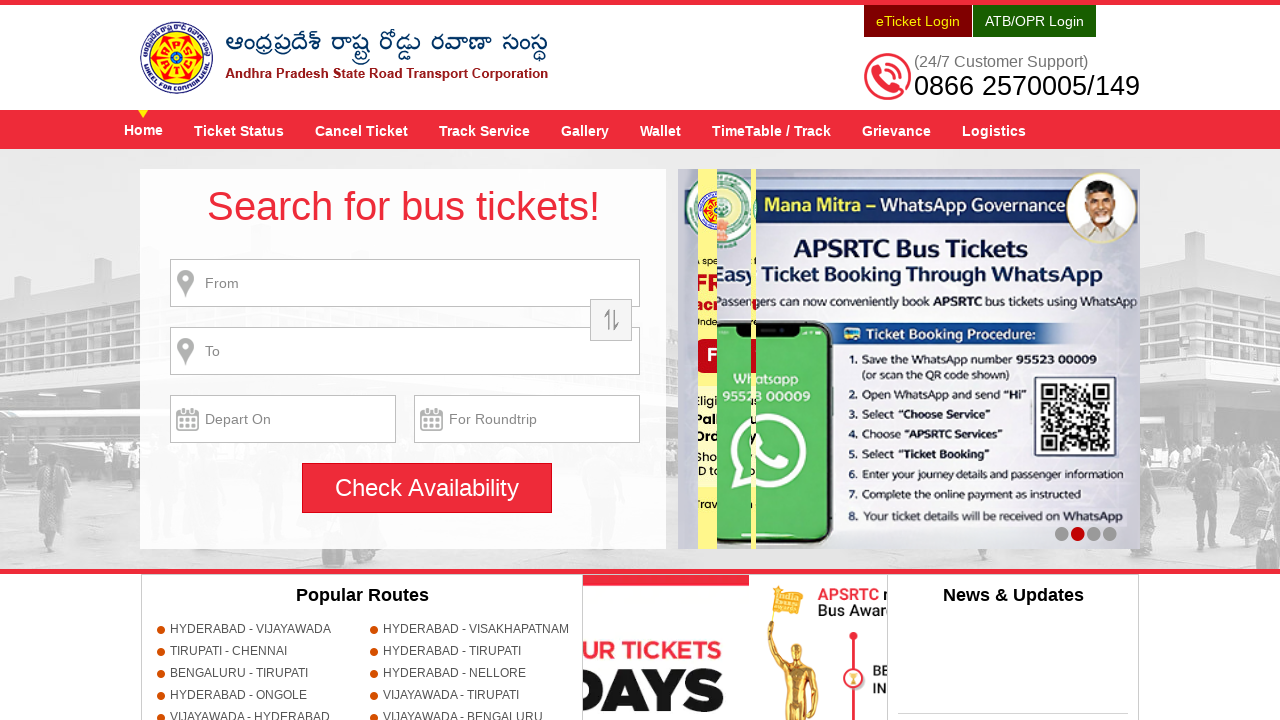

Clicked on Ticket Status tab at (239, 130) on xpath=//a[@title='Ticket Status']
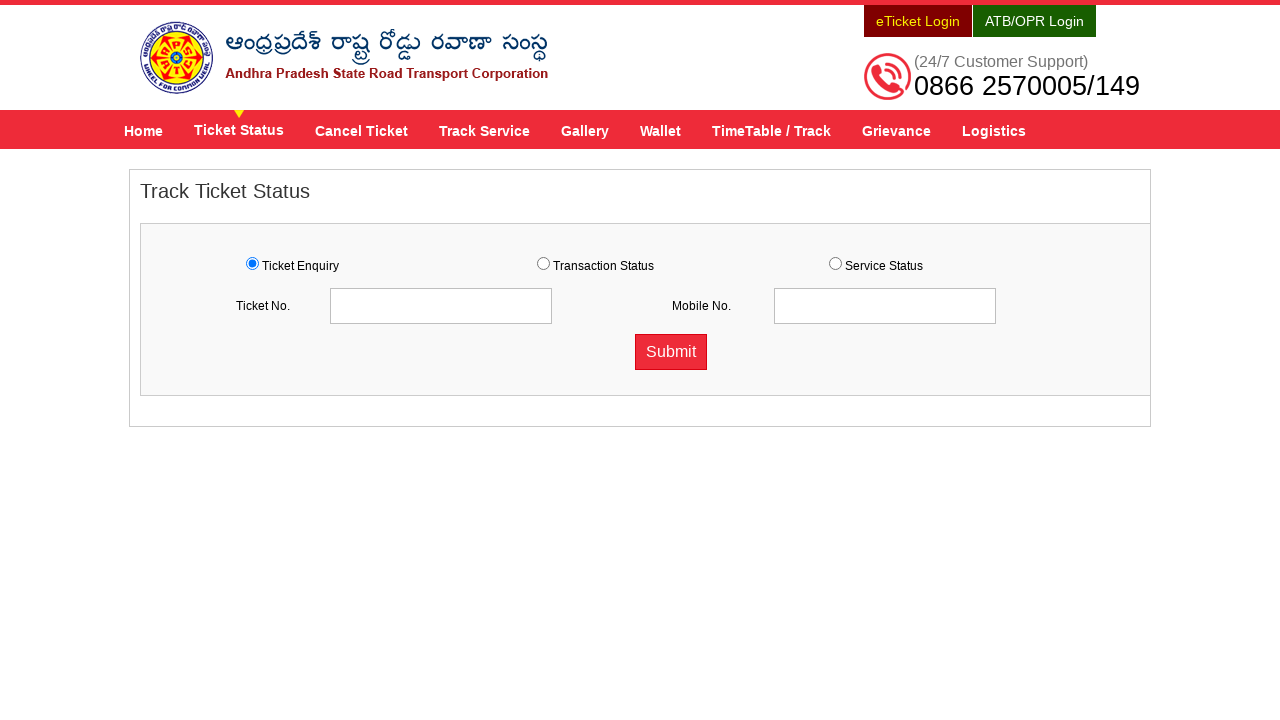

Waited for Ticket Status page to load
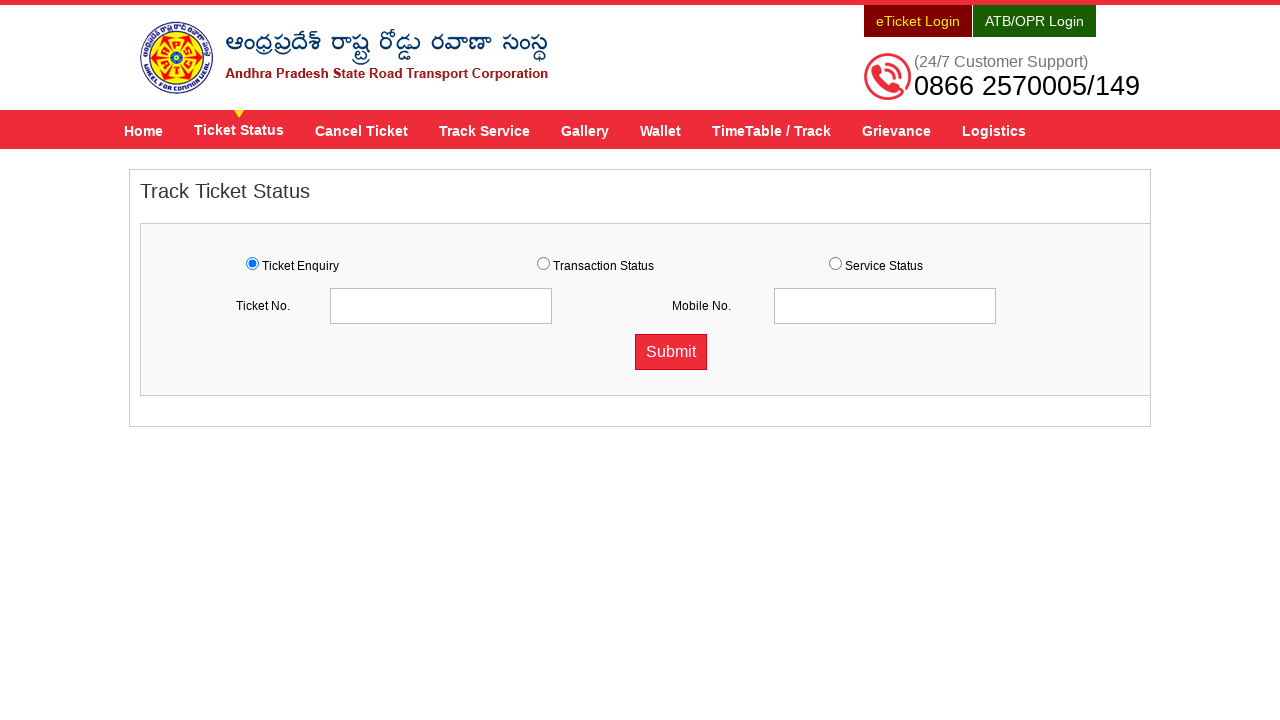

Clicked on Home tab at (144, 130) on xpath=//a[@title='Home']
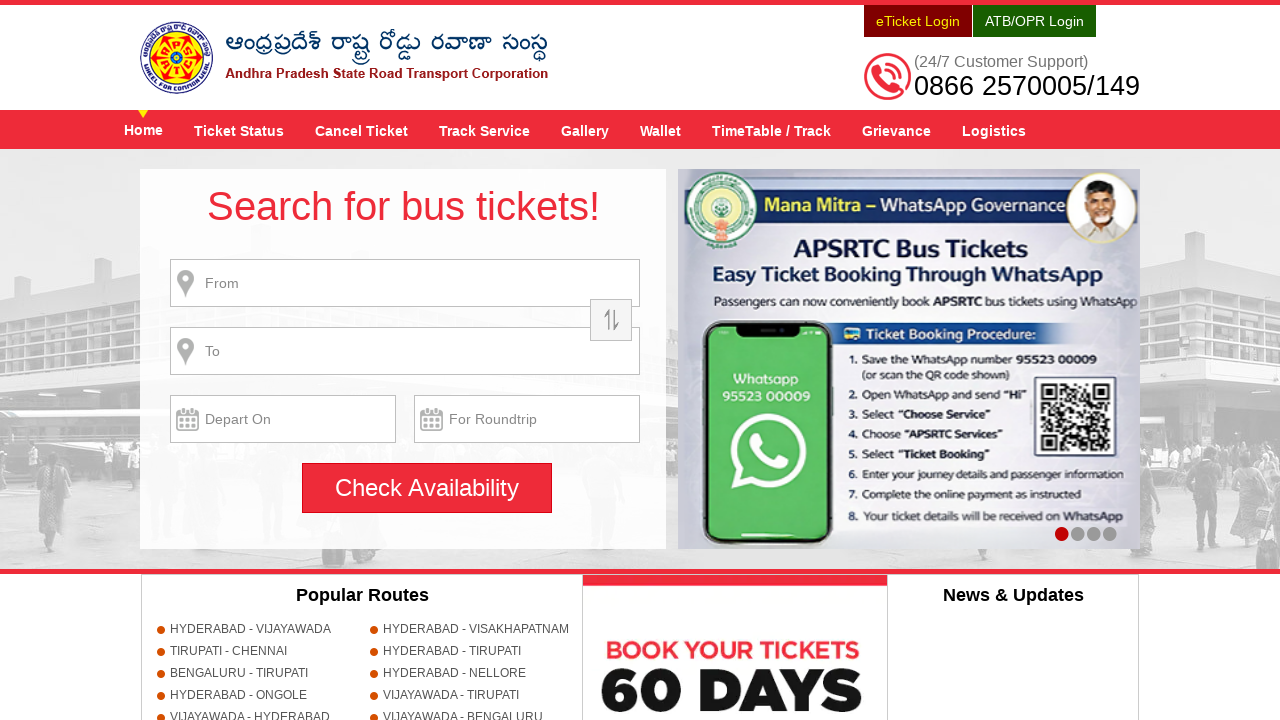

Waited for Home page to load
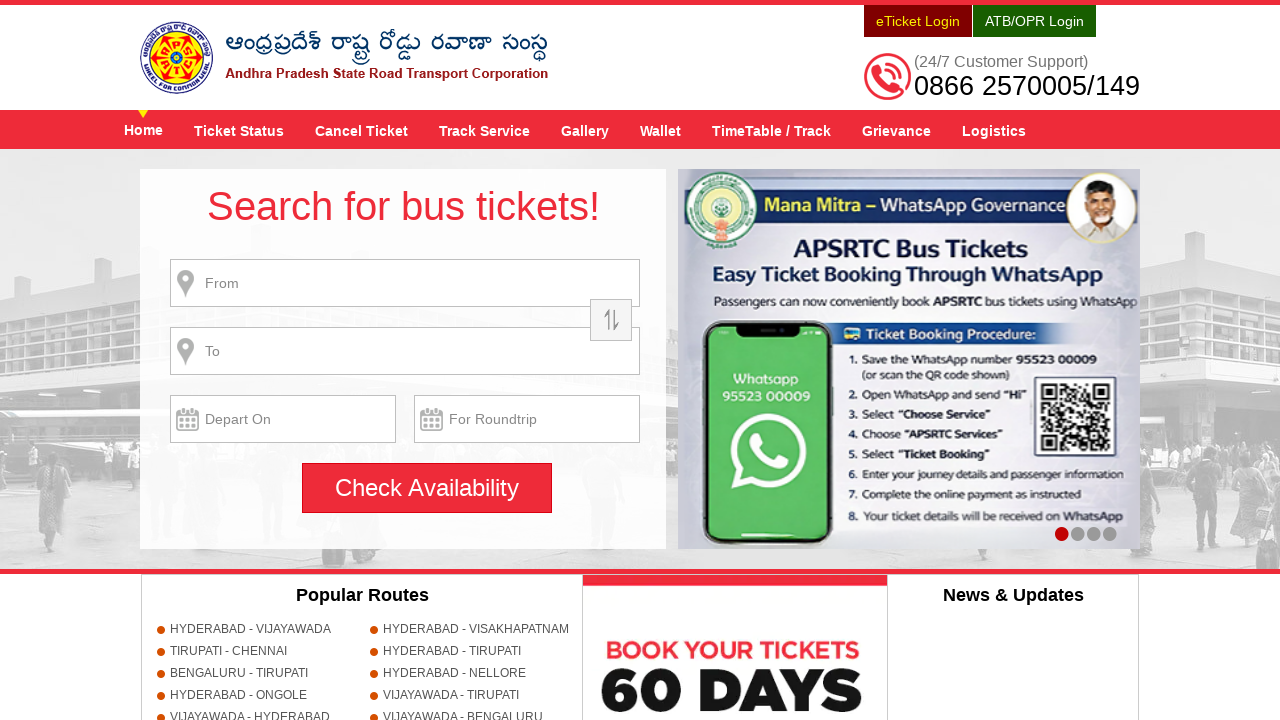

Clicked on Cancel Ticket tab at (362, 130) on xpath=//a[@title='Cancel Ticket']
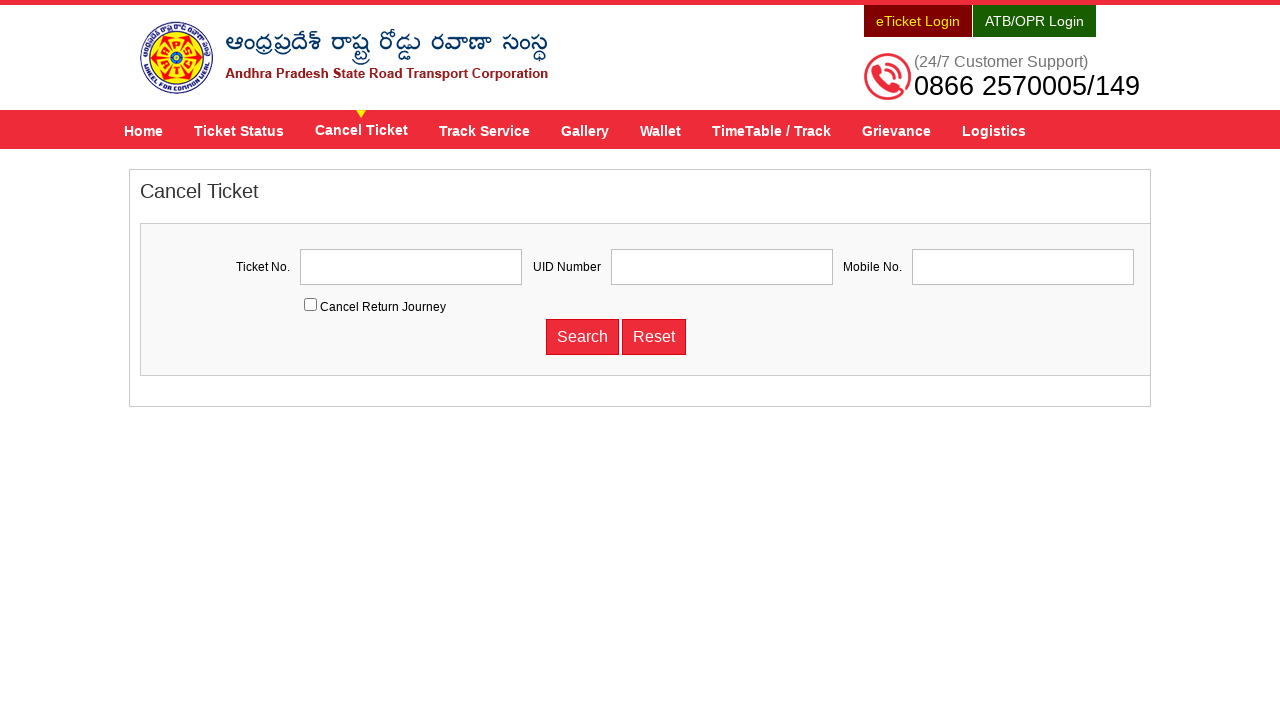

Waited for Cancel Ticket page to load
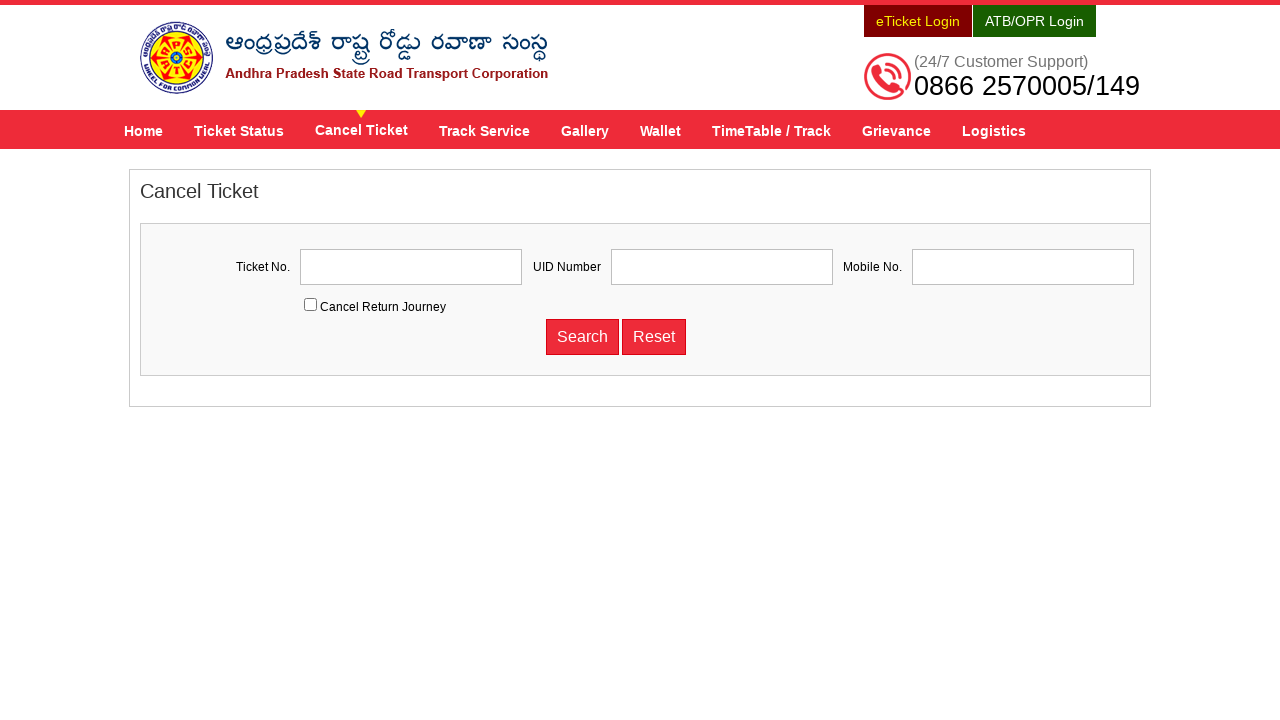

Clicked on Gallery tab at (585, 130) on xpath=//a[@title='Gallery']
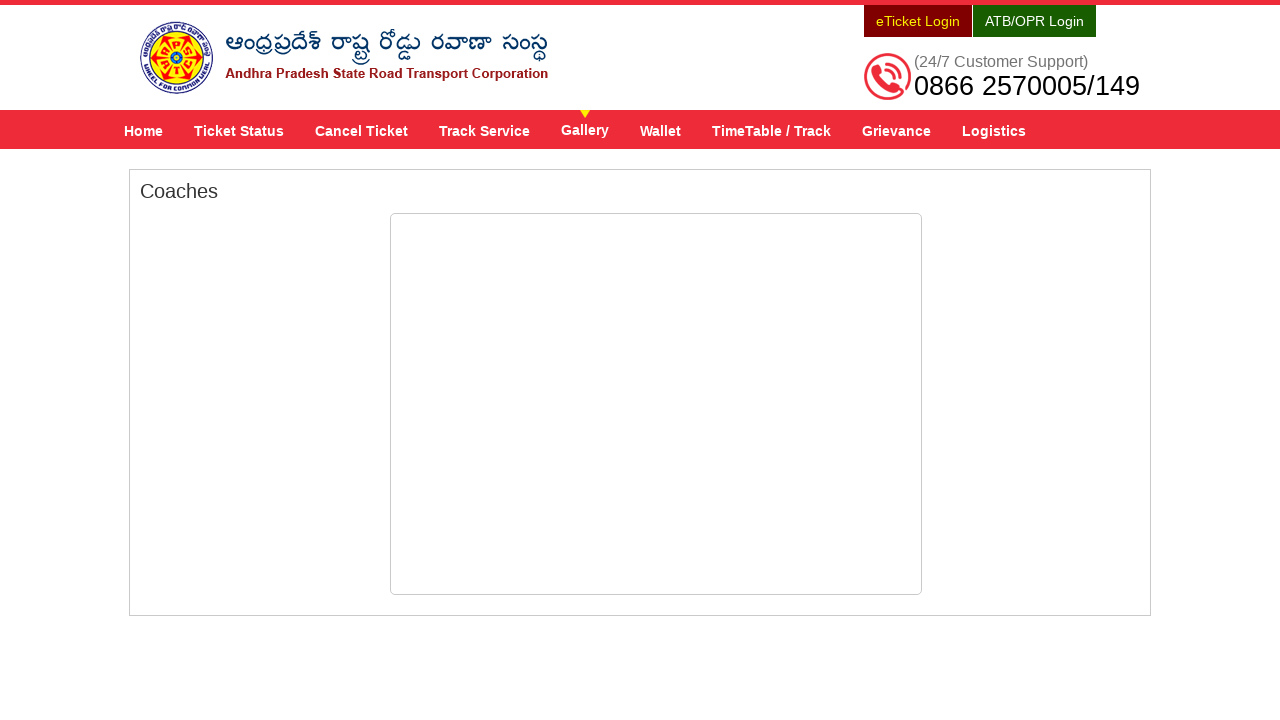

Waited for Gallery page to load
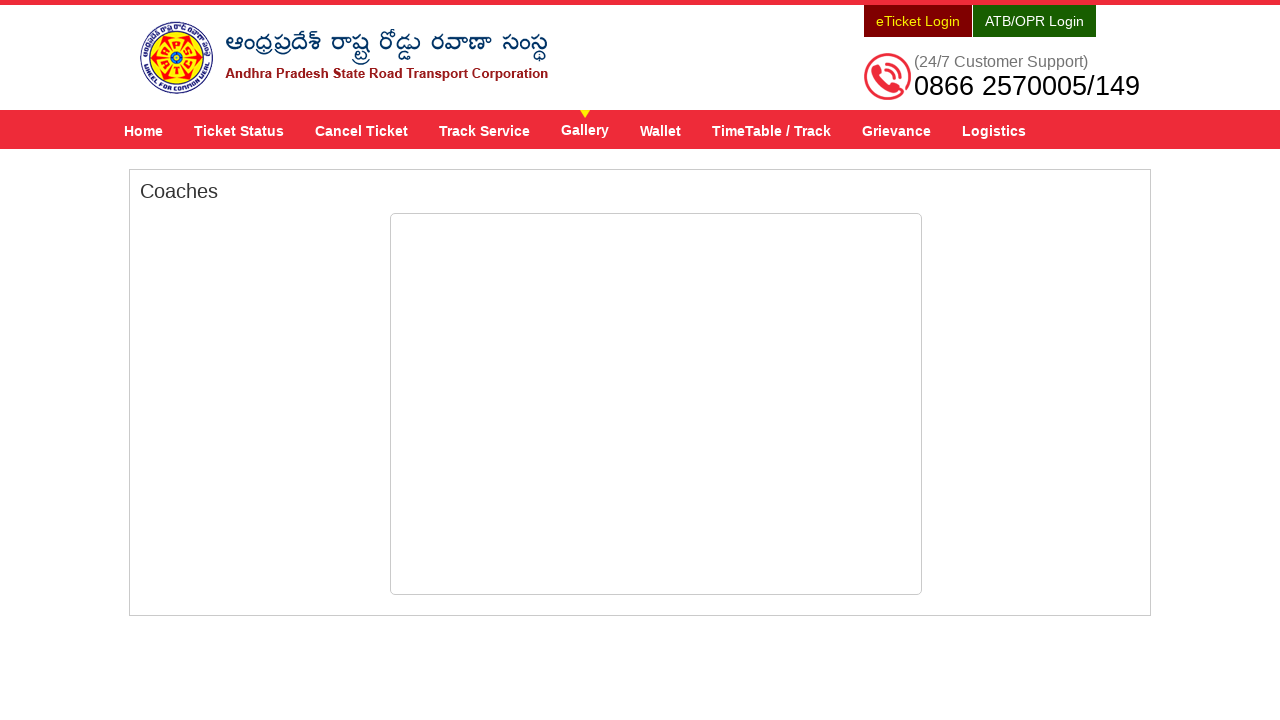

Clicked on Track Service tab at (484, 130) on xpath=//a[@title='Track Service']
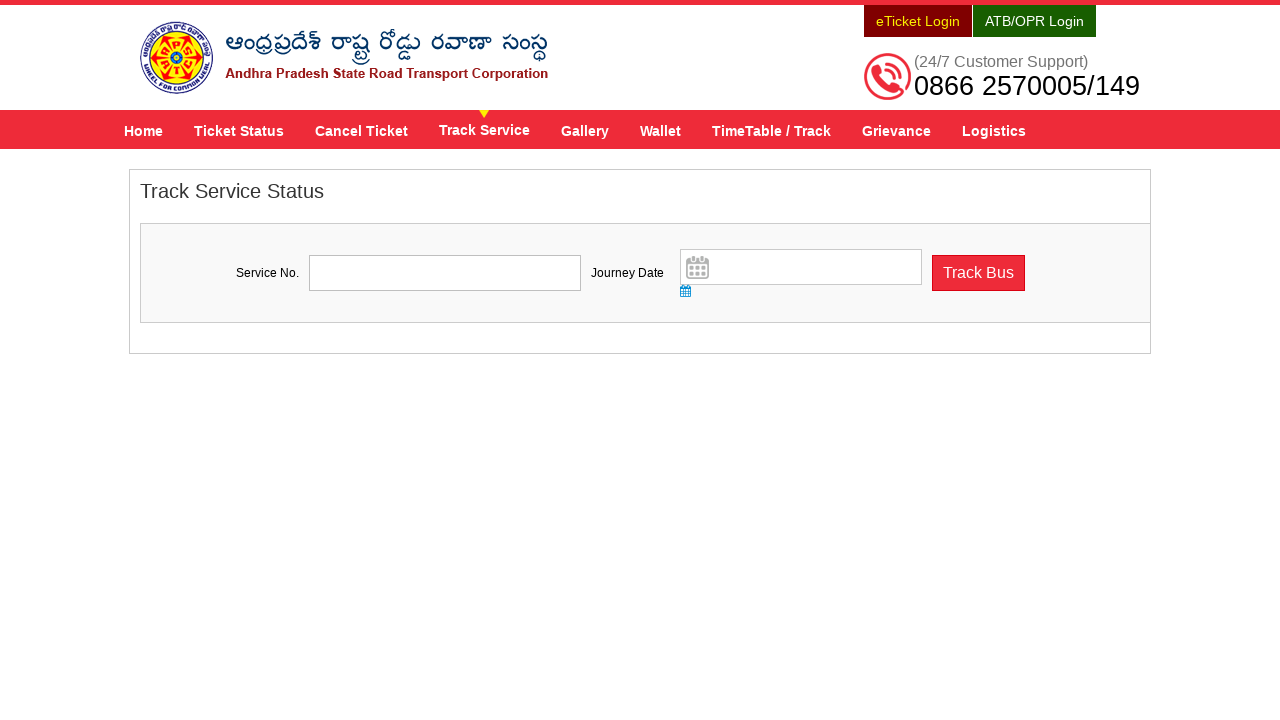

Waited for Track Service page to load
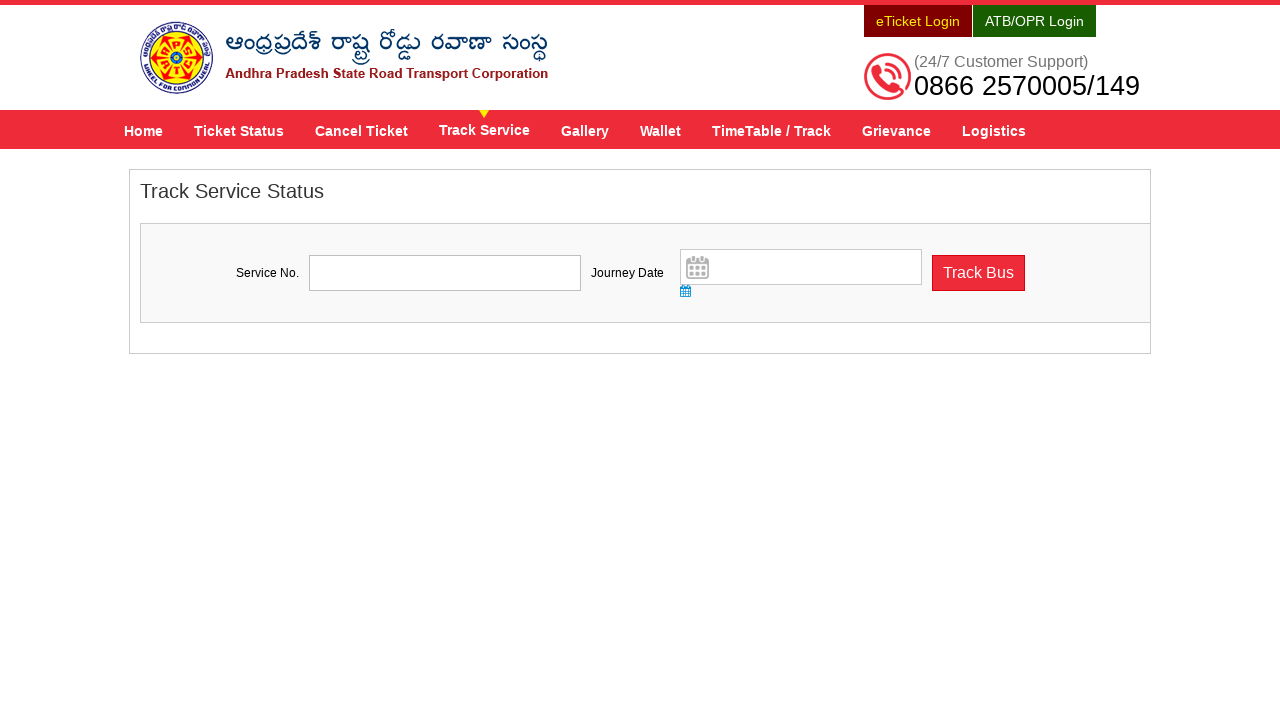

Clicked on Wallet tab at (660, 130) on xpath=//a[@title='Wallet']
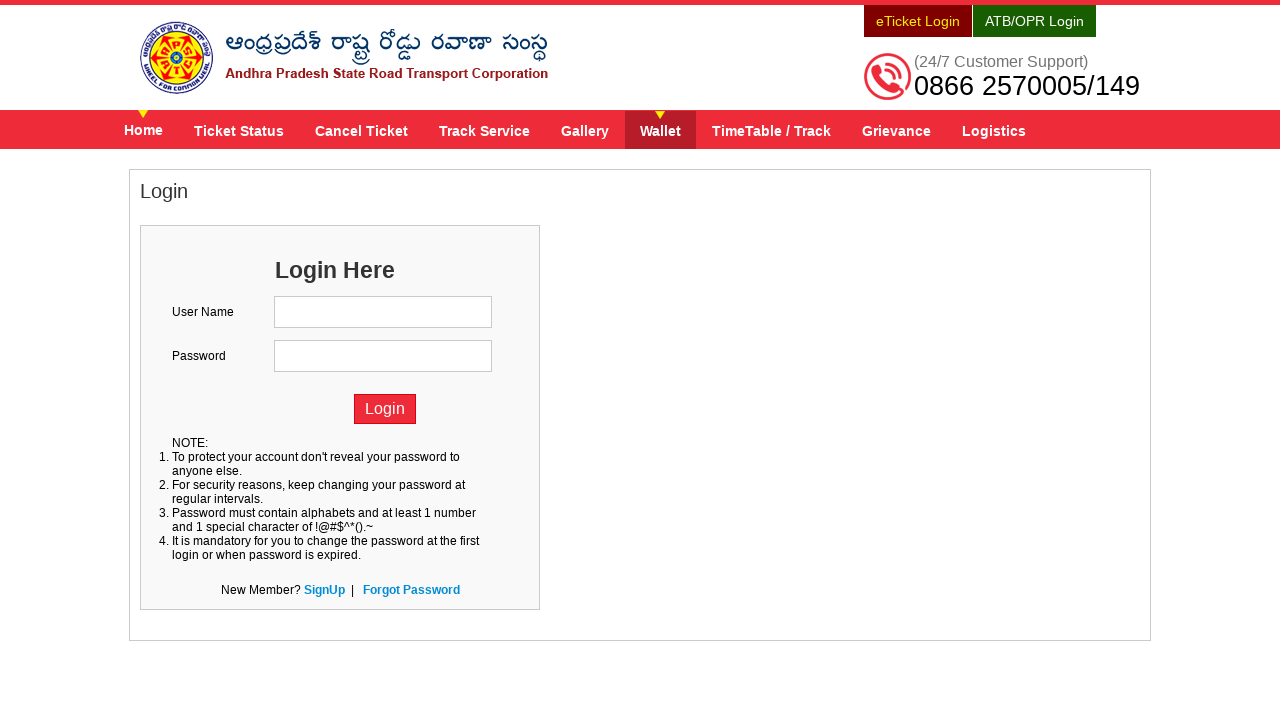

Waited for Wallet page to load
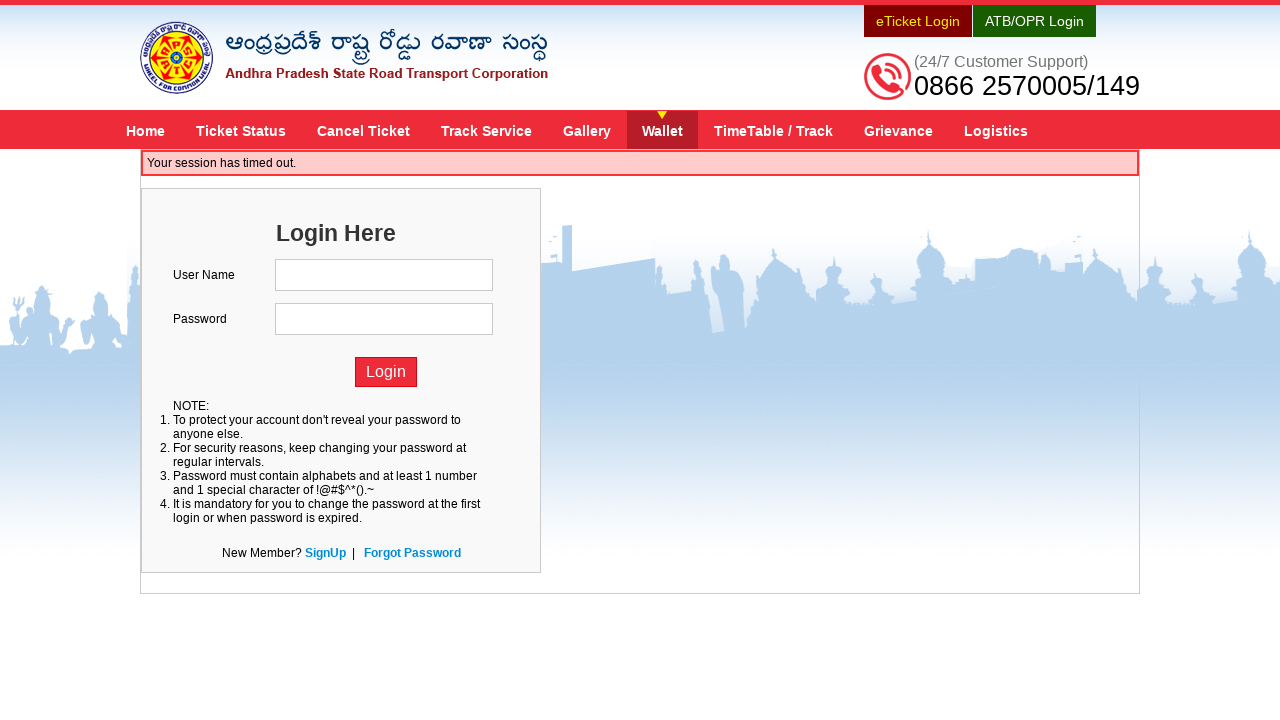

Clicked on TimeTable / Track tab at (774, 130) on xpath=//a[@title='TimeTable / Track']
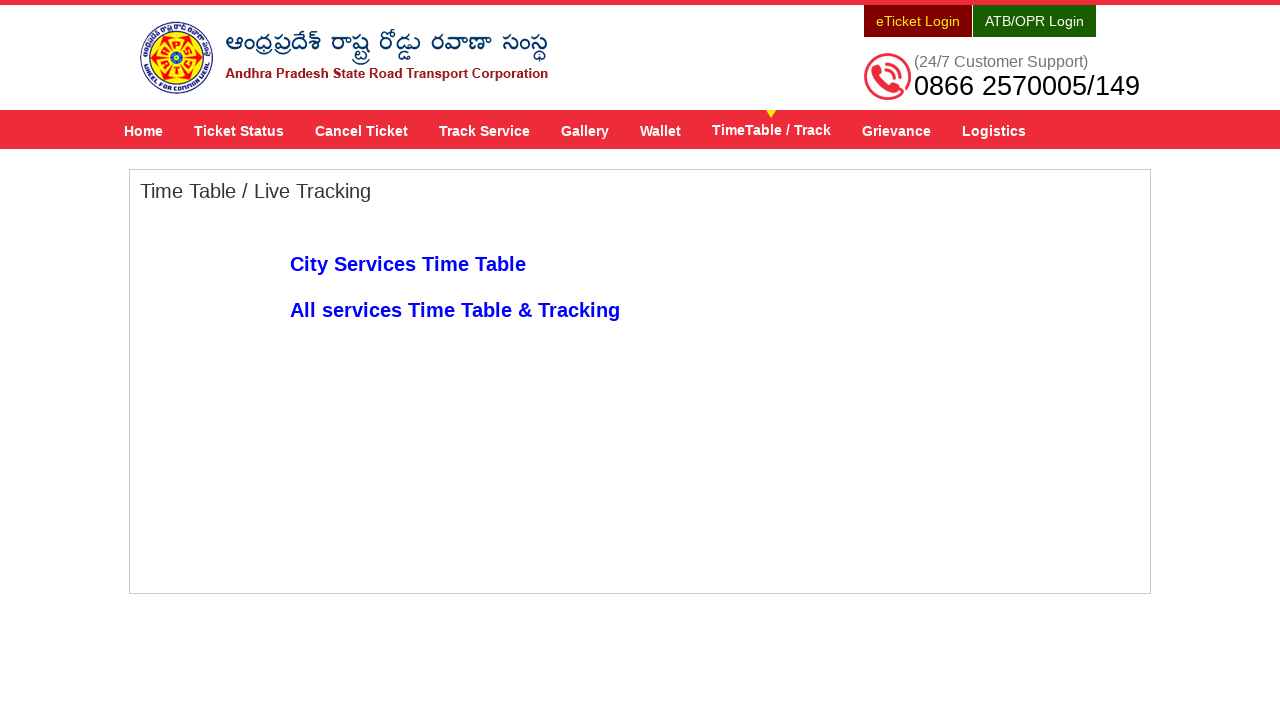

Waited for TimeTable / Track page to load
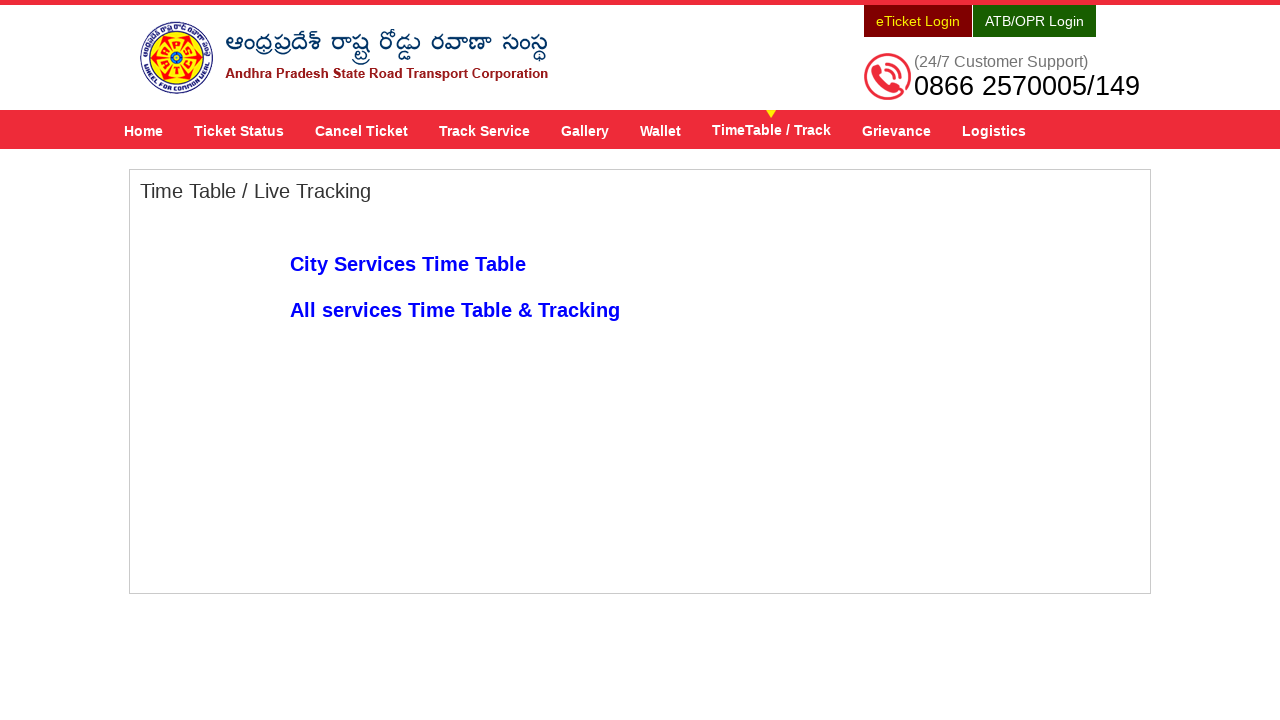

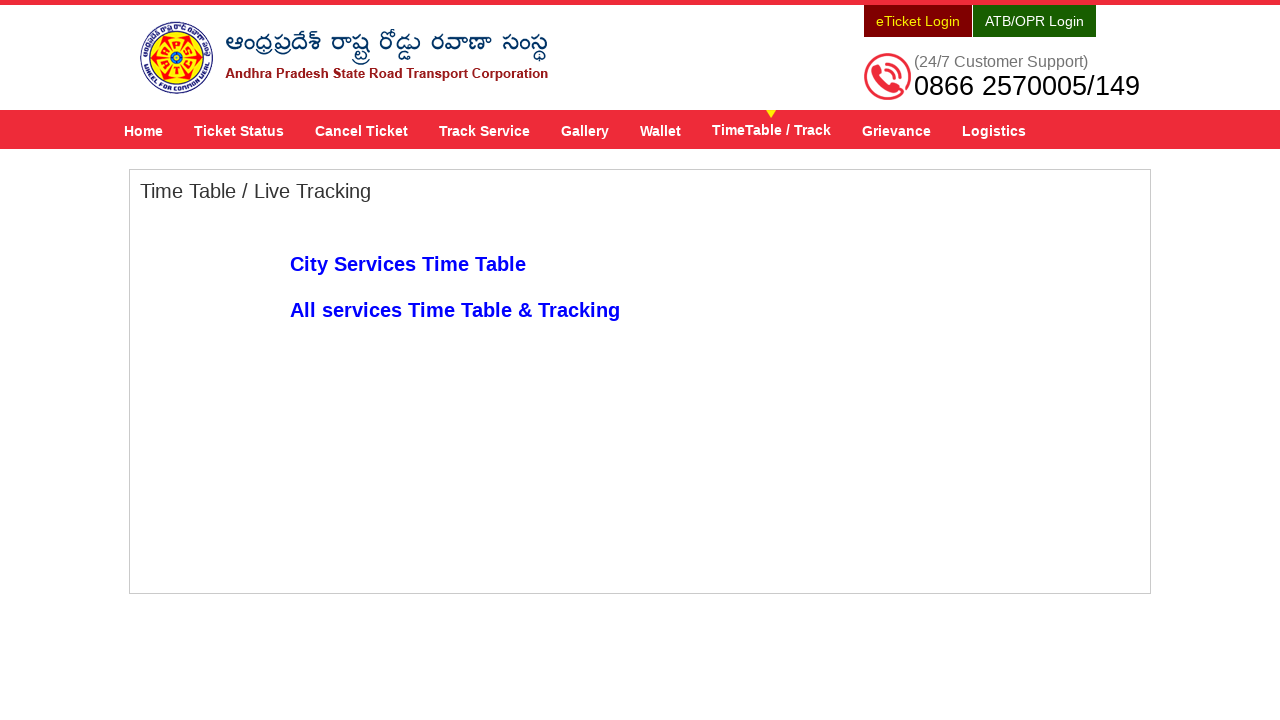